Tests input field functionality on LeafGround practice site by maximizing the browser window and entering a name into a text input field.

Starting URL: http://www.leafground.com/input.xhtml

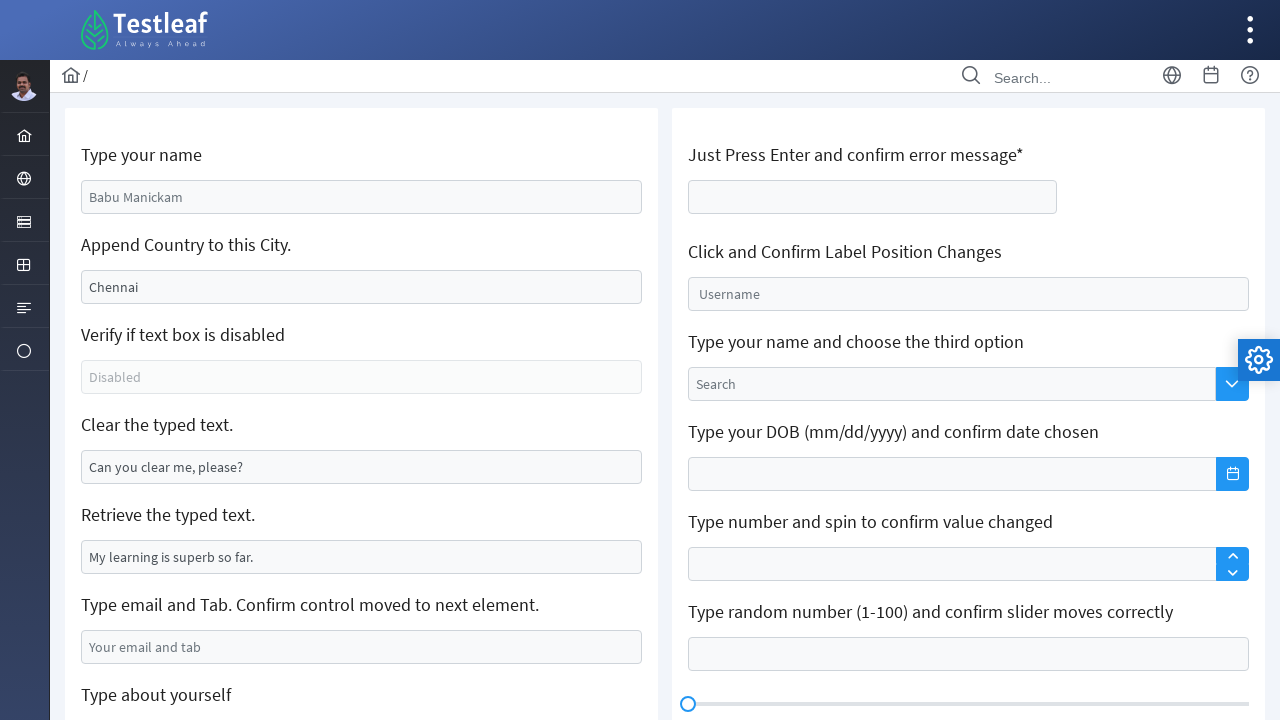

Entered 'Rajesh Kumar' into the name input field on #j_idt88\:name
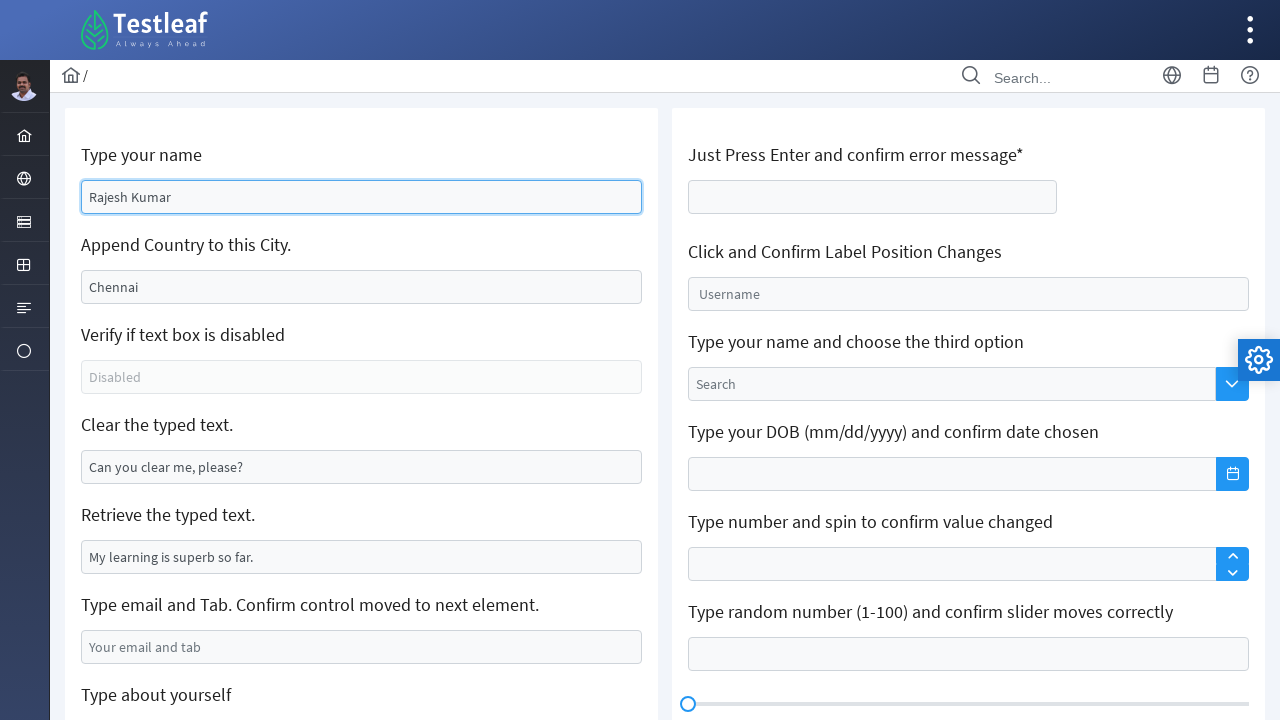

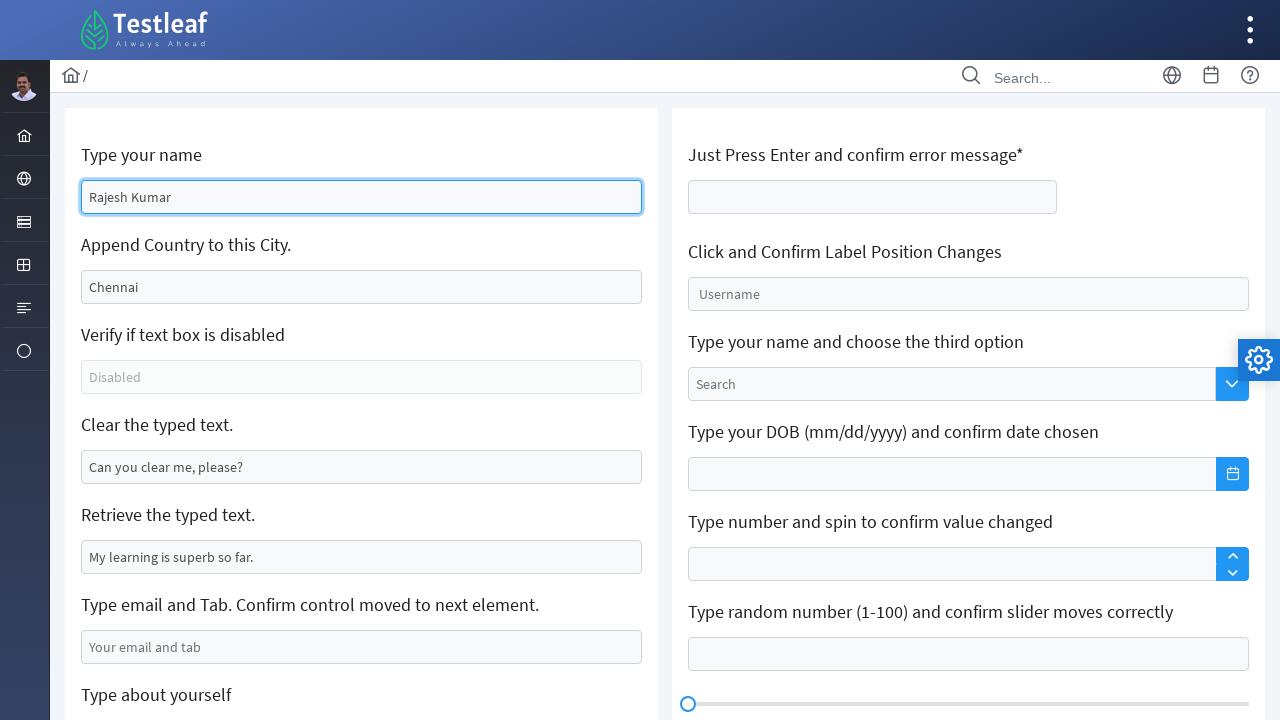